Tests the search functionality on python.org by entering a search term and clicking the submit button

Starting URL: https://python.org/

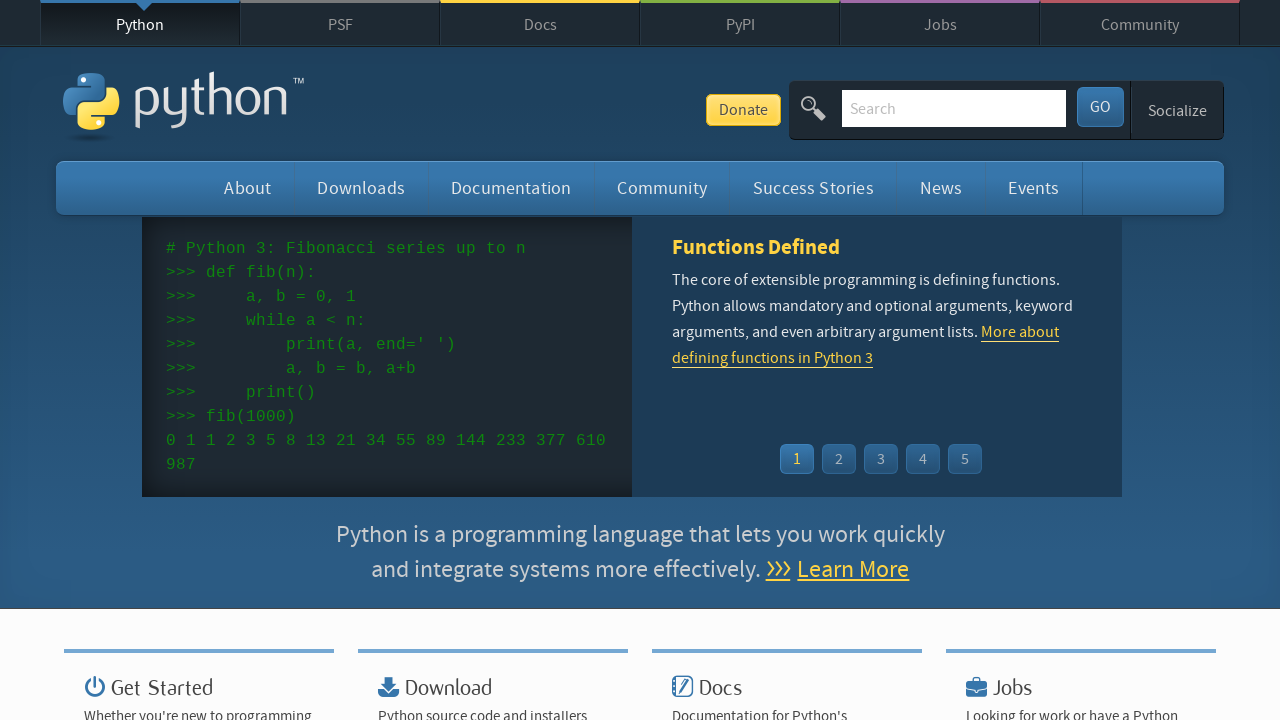

Filled search field with 'testing' on #id-search-field
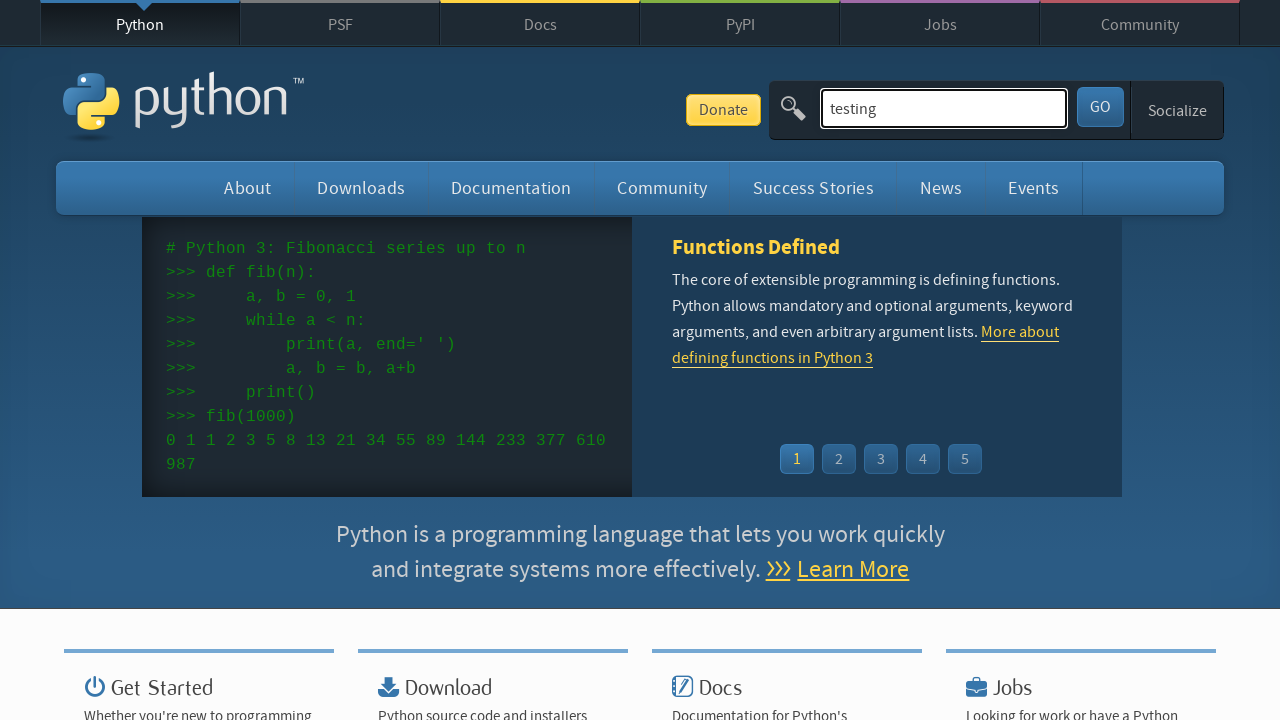

Clicked submit button to search at (1100, 107) on #submit
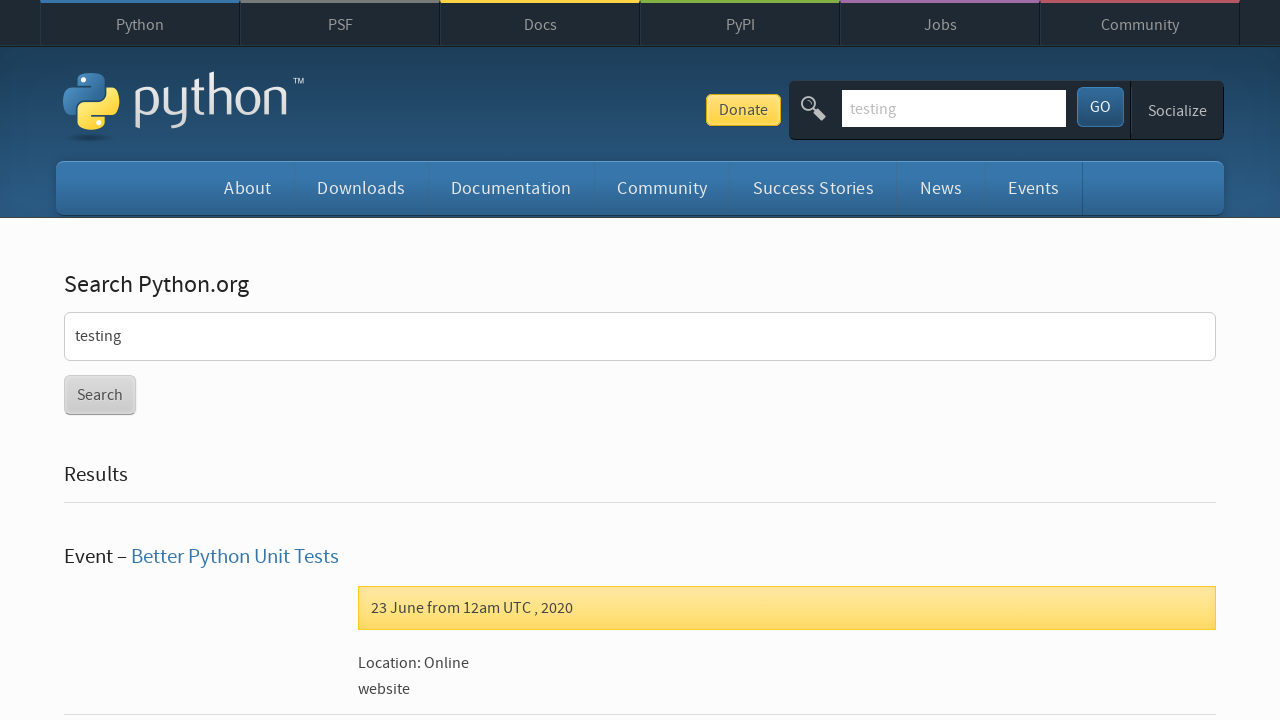

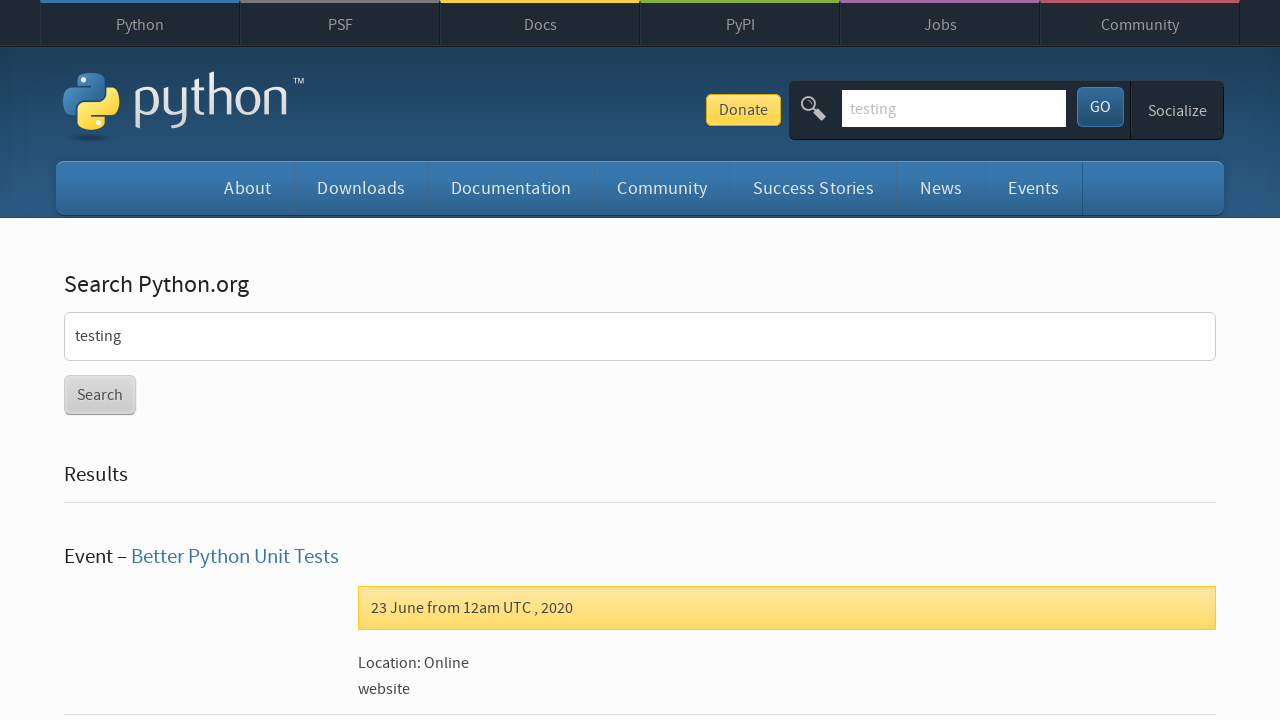